Tests handling of a simple JavaScript alert by clicking a button and accepting the dialog.

Starting URL: https://testautomationpractice.blogspot.com/

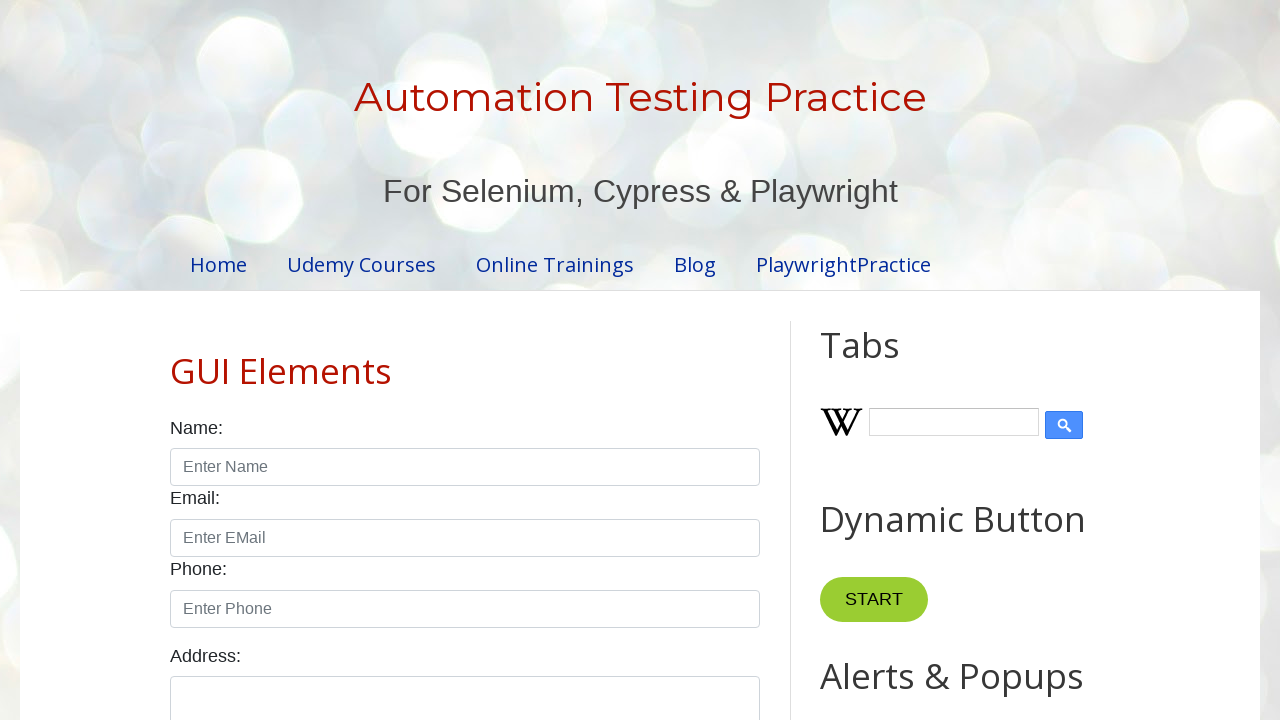

Set up dialog handler to accept alerts
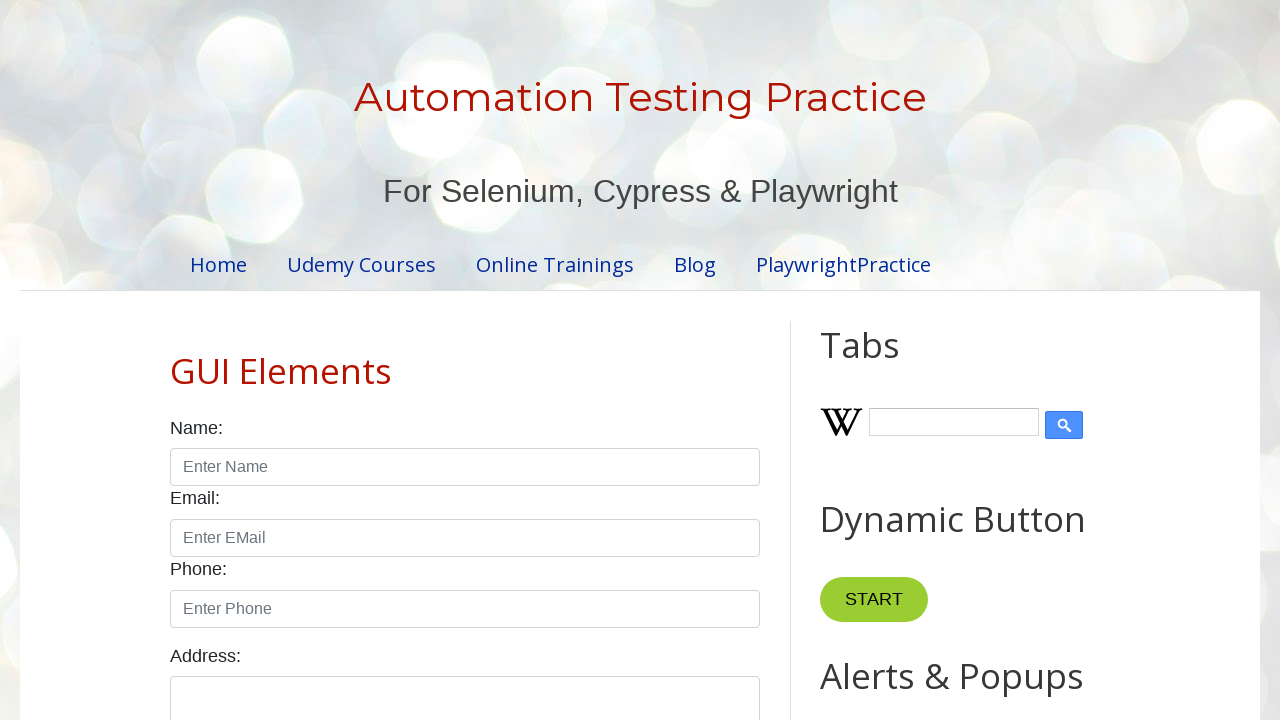

Clicked Simple Alert button at (888, 361) on internal:role=button[name="Simple Alert"i]
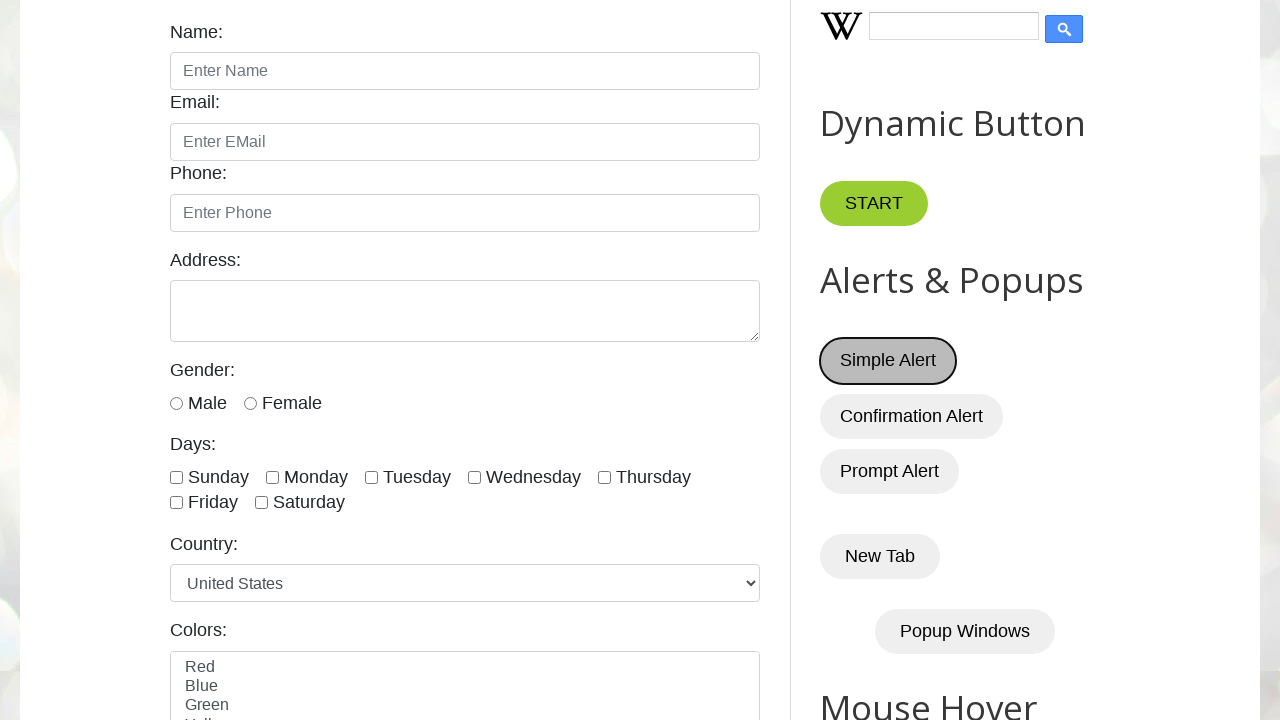

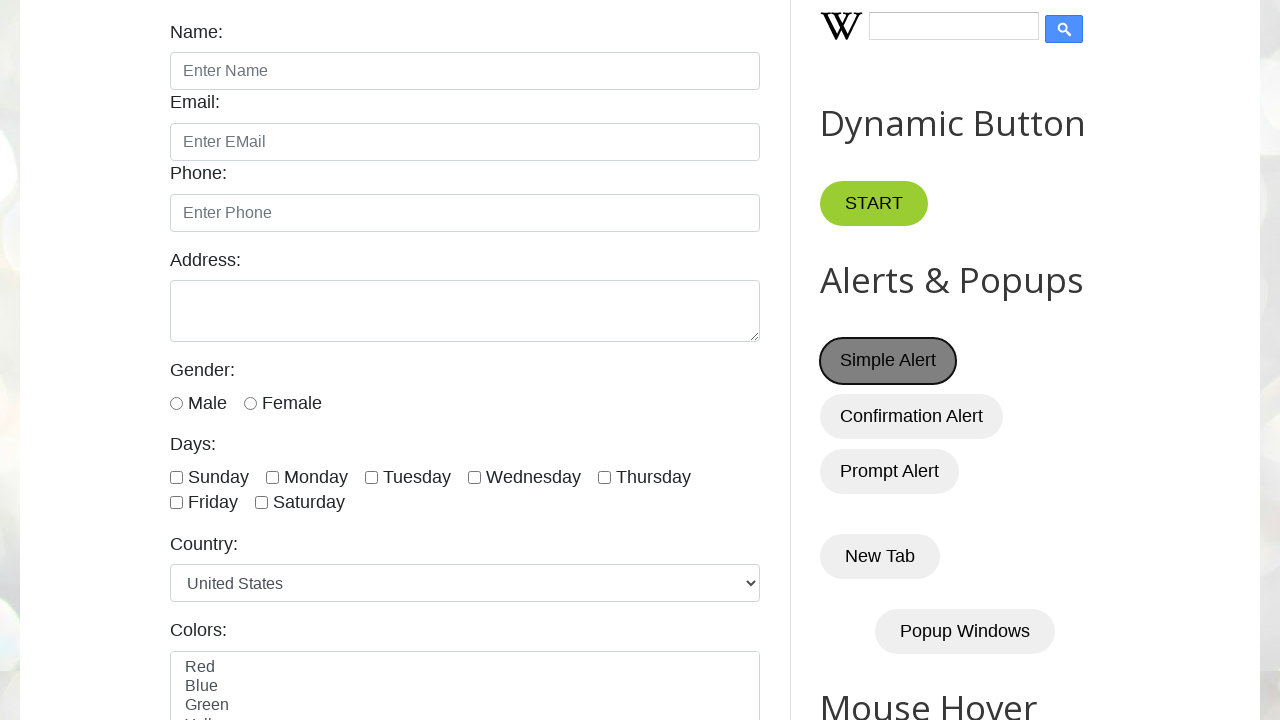